Tests simple JavaScript alert handling by clicking a button to trigger an alert and then accepting/dismissing it

Starting URL: http://demo.automationtesting.in/Alerts.html

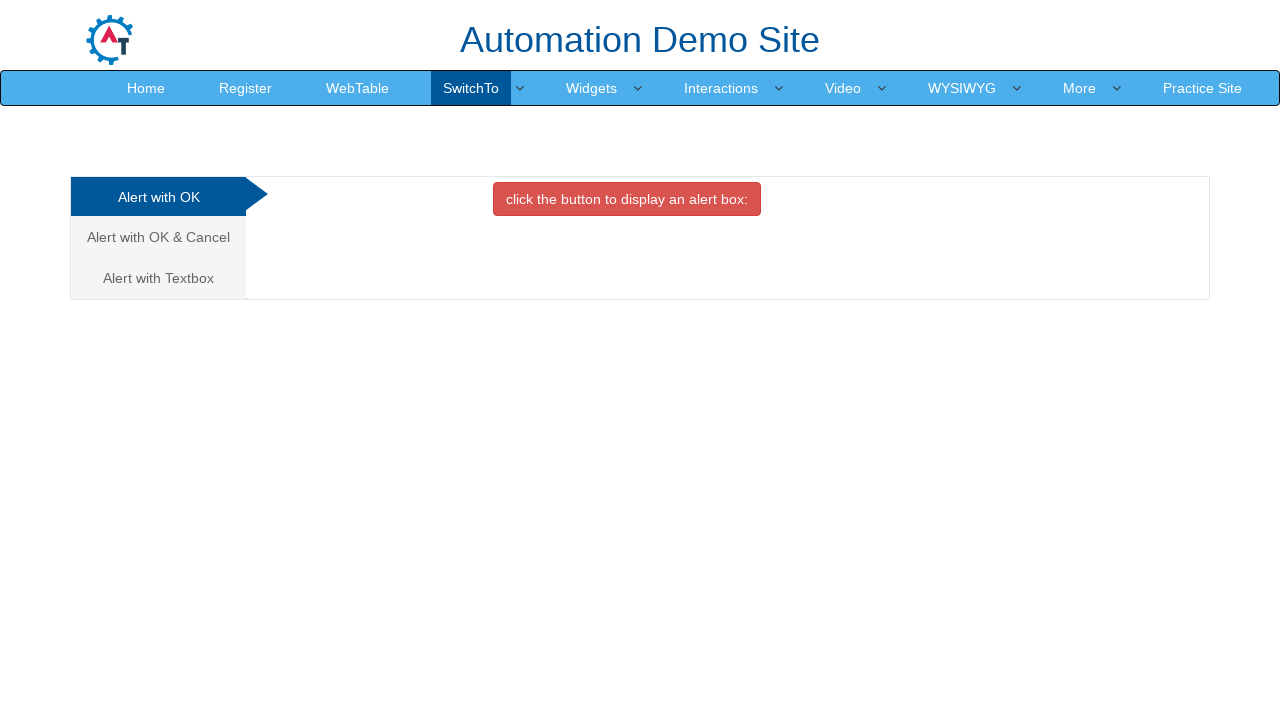

Set up dialog handler to auto-accept alerts
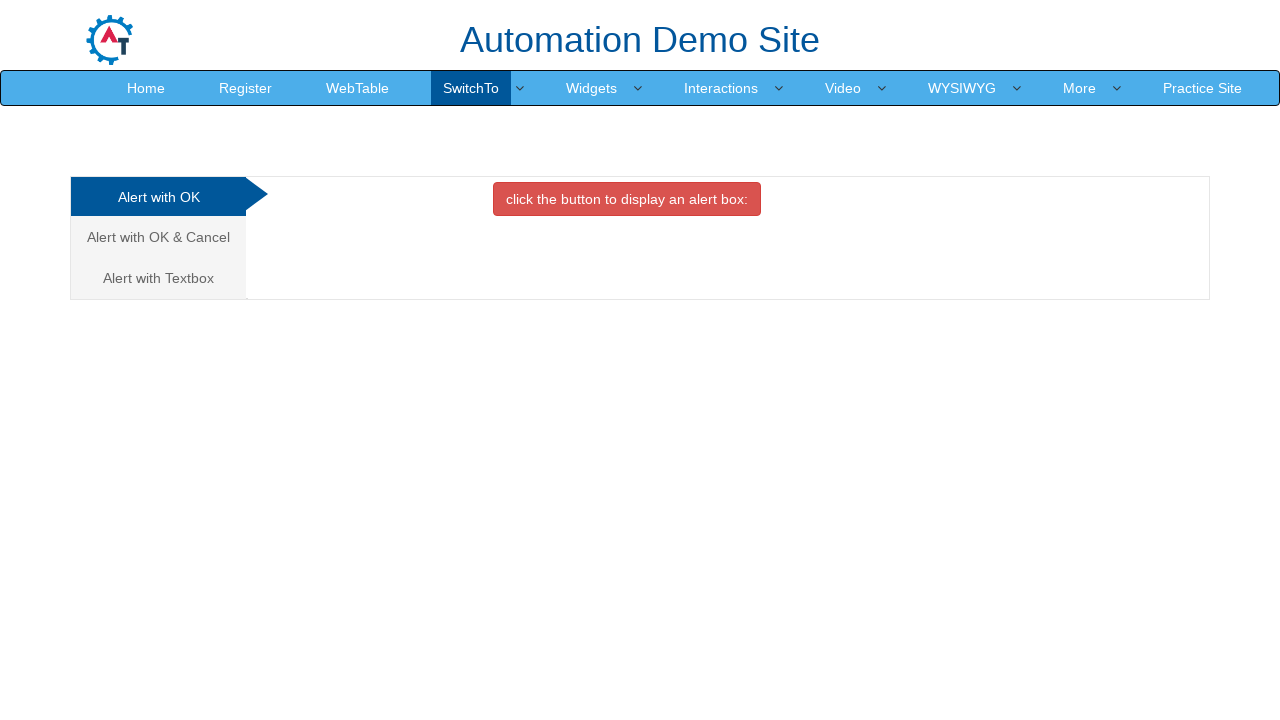

Clicked button to trigger simple alert at (627, 199) on button[onclick='alertbox()']
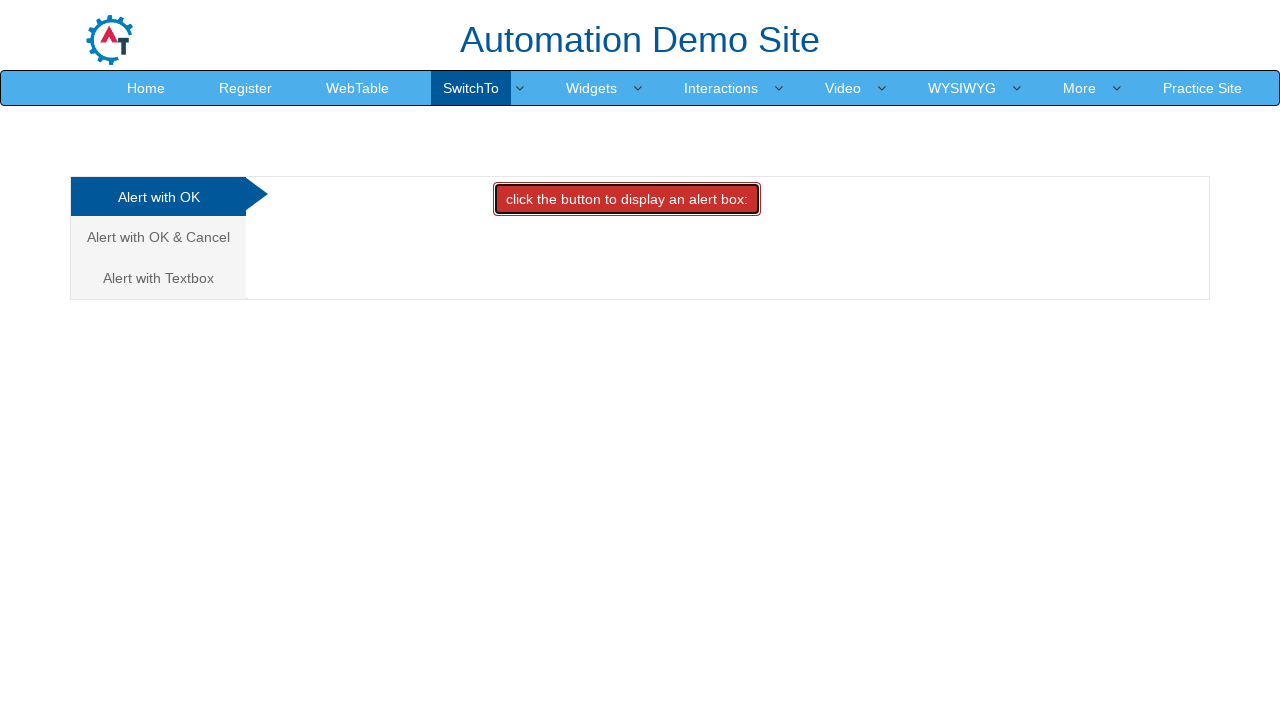

Waited for alert to be processed
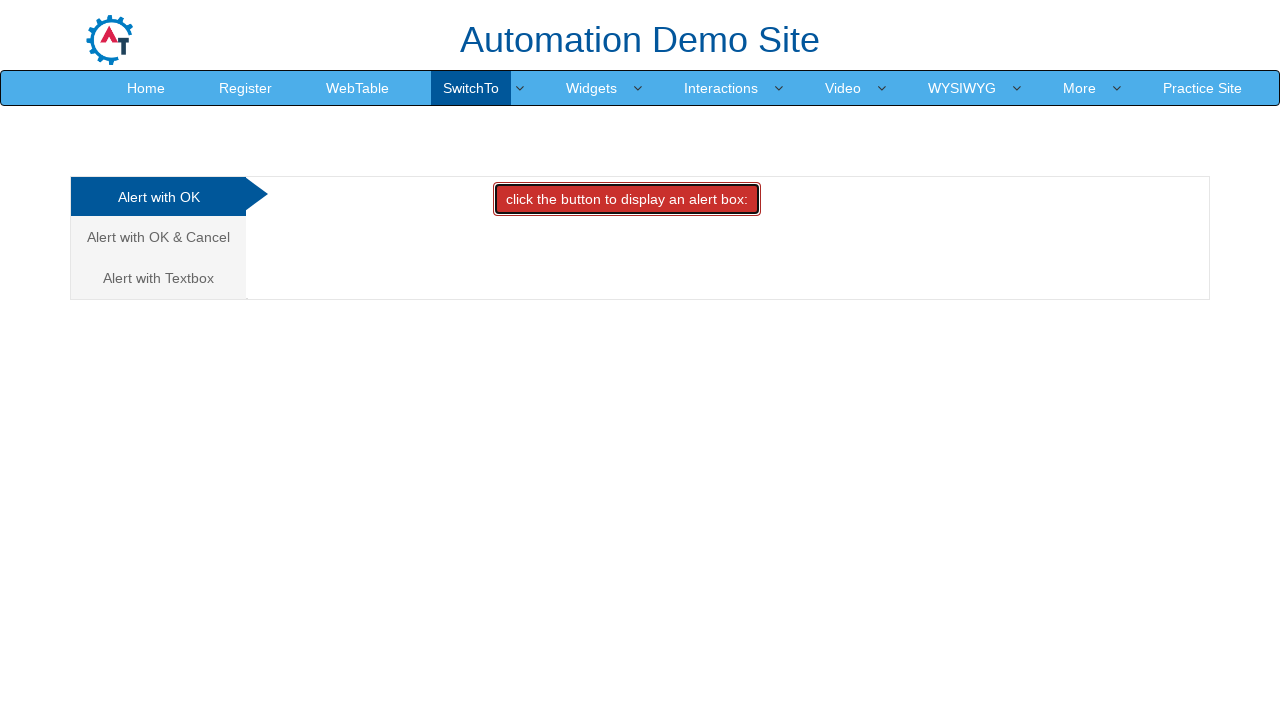

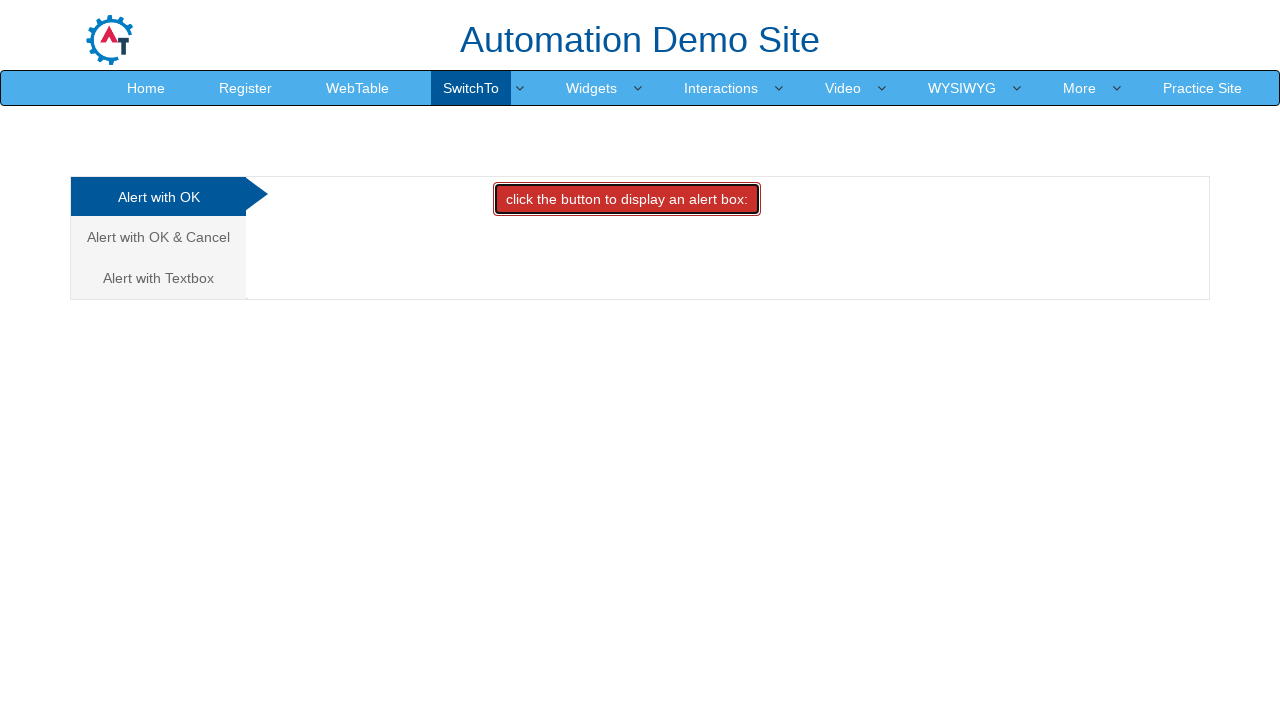